Tests an Angular calculator demo by entering two numbers (2 and 2), clicking the Go button, and verifying that a result appears in the calculation history.

Starting URL: http://juliemr.github.io/protractor-demo/

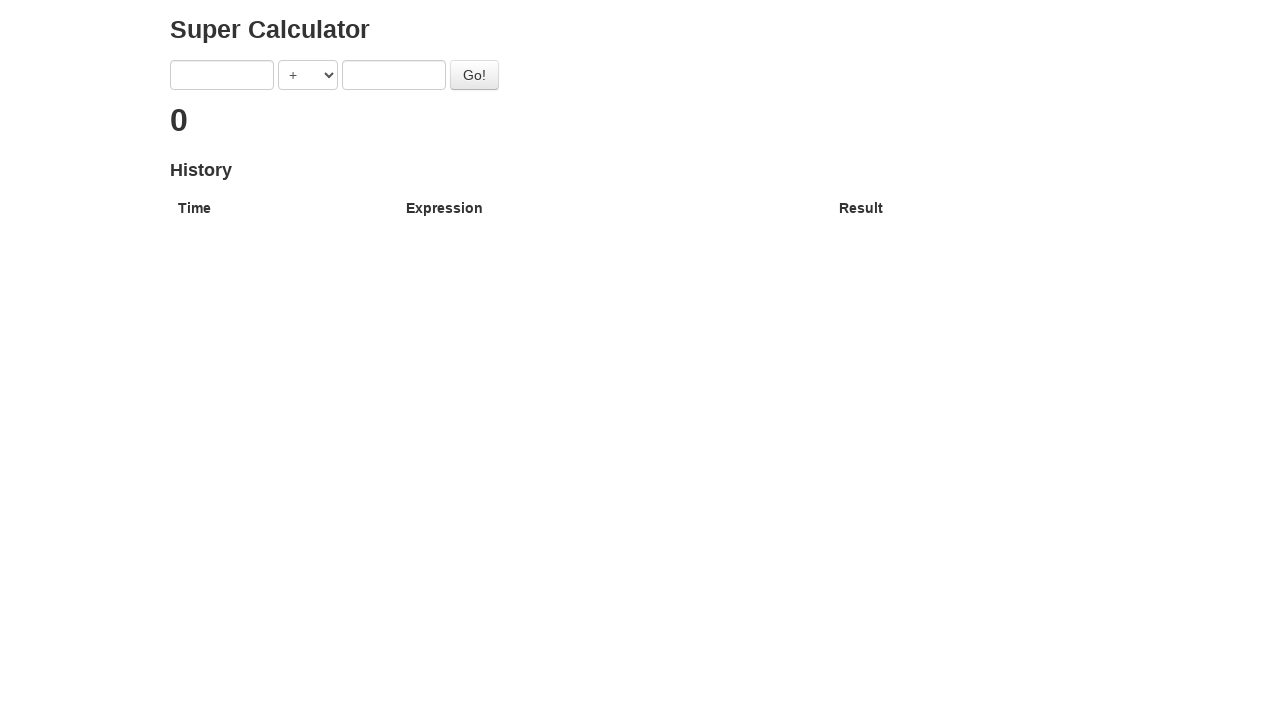

Waited for Angular app to load (networkidle)
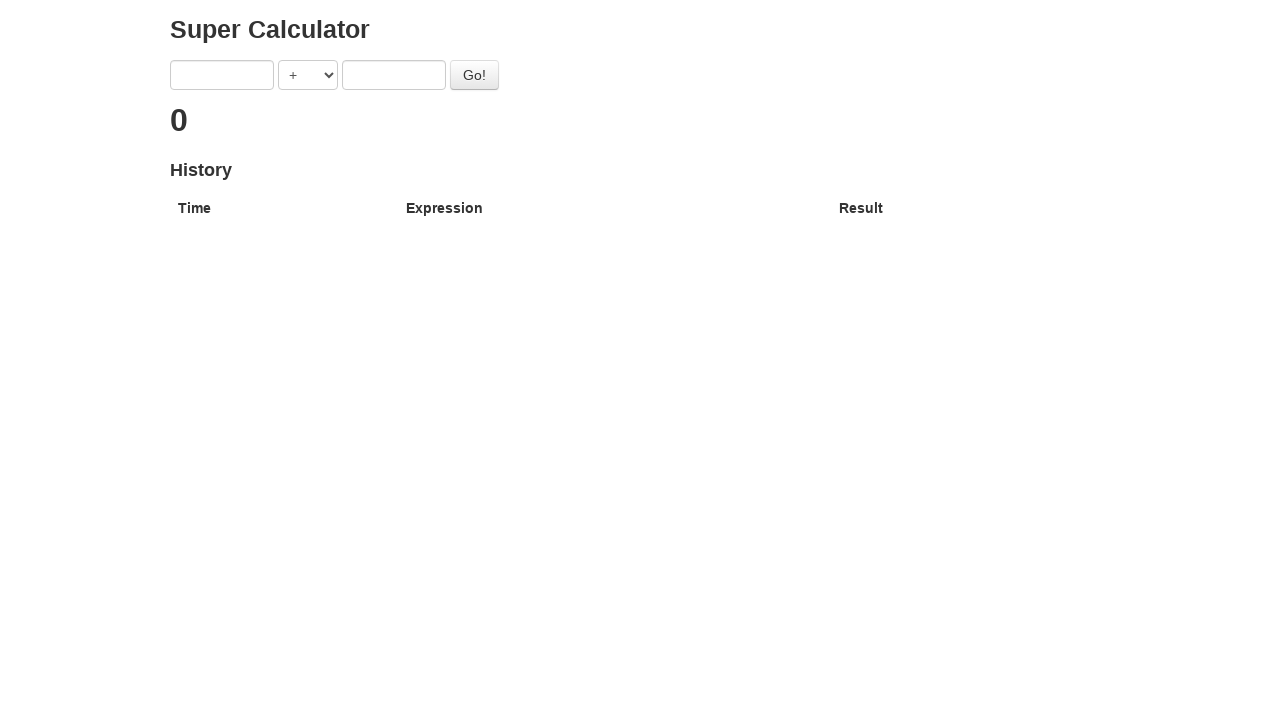

Entered '2' in the first number input field on input[ng-model='first']
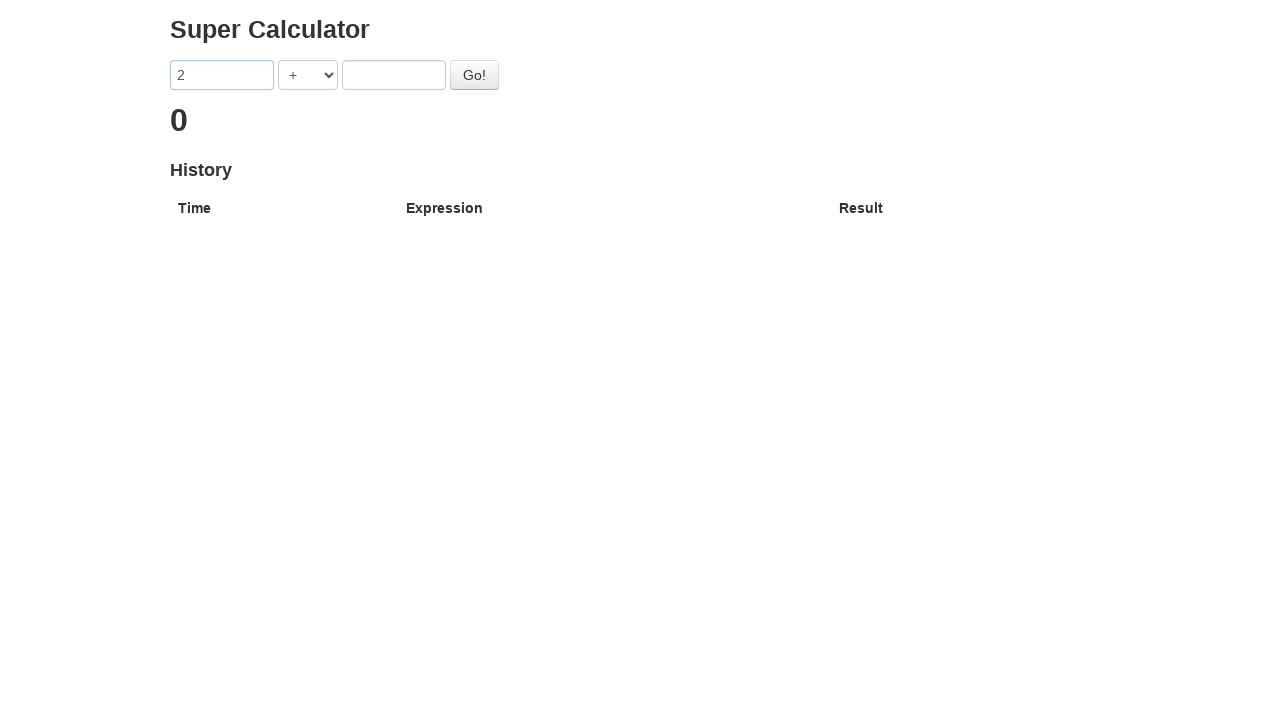

Entered '2' in the second number input field on input[ng-model='second']
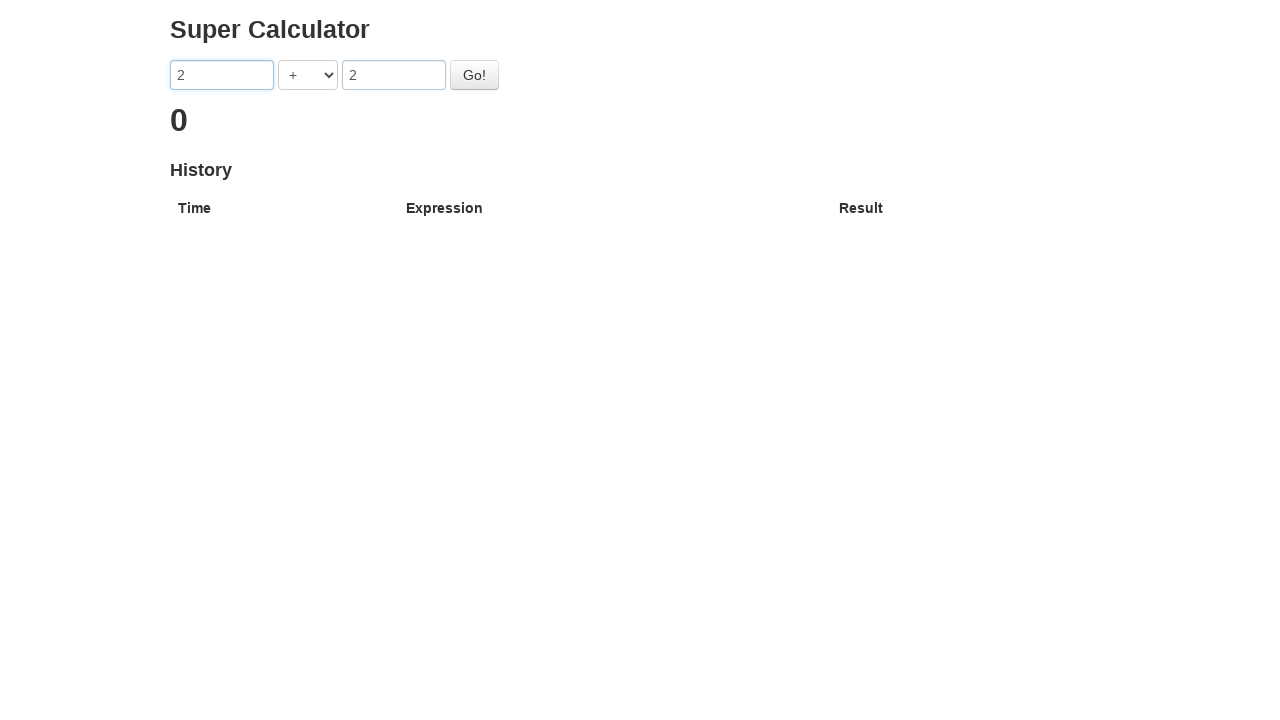

Clicked the 'Go!' button to perform calculation at (474, 75) on button:has-text('Go!')
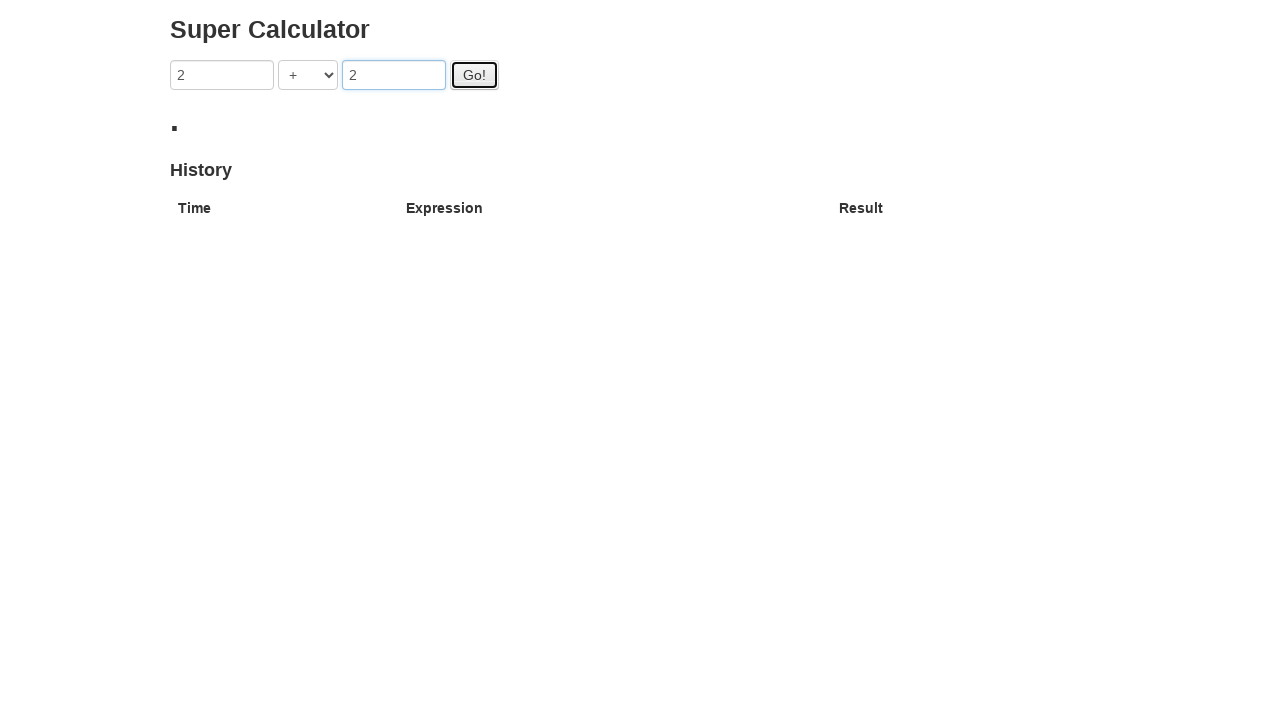

Waited for calculation result to appear in history table
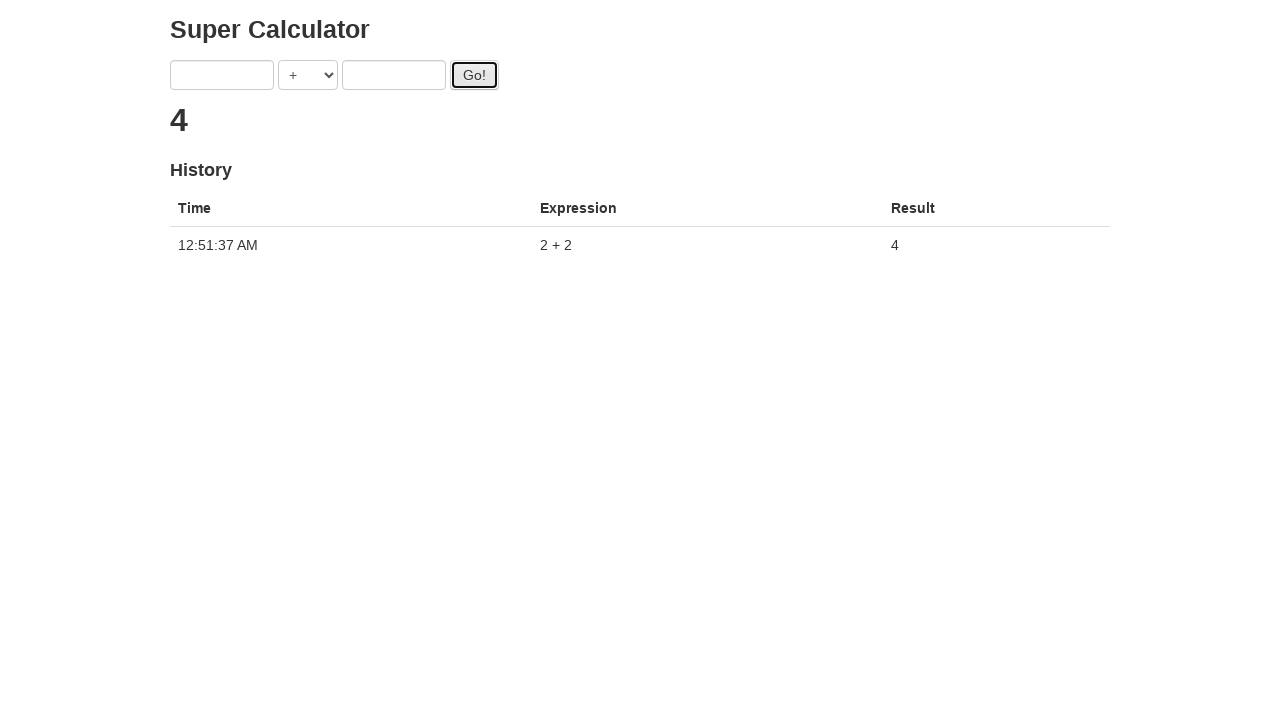

Verified that exactly one result row exists in calculation history
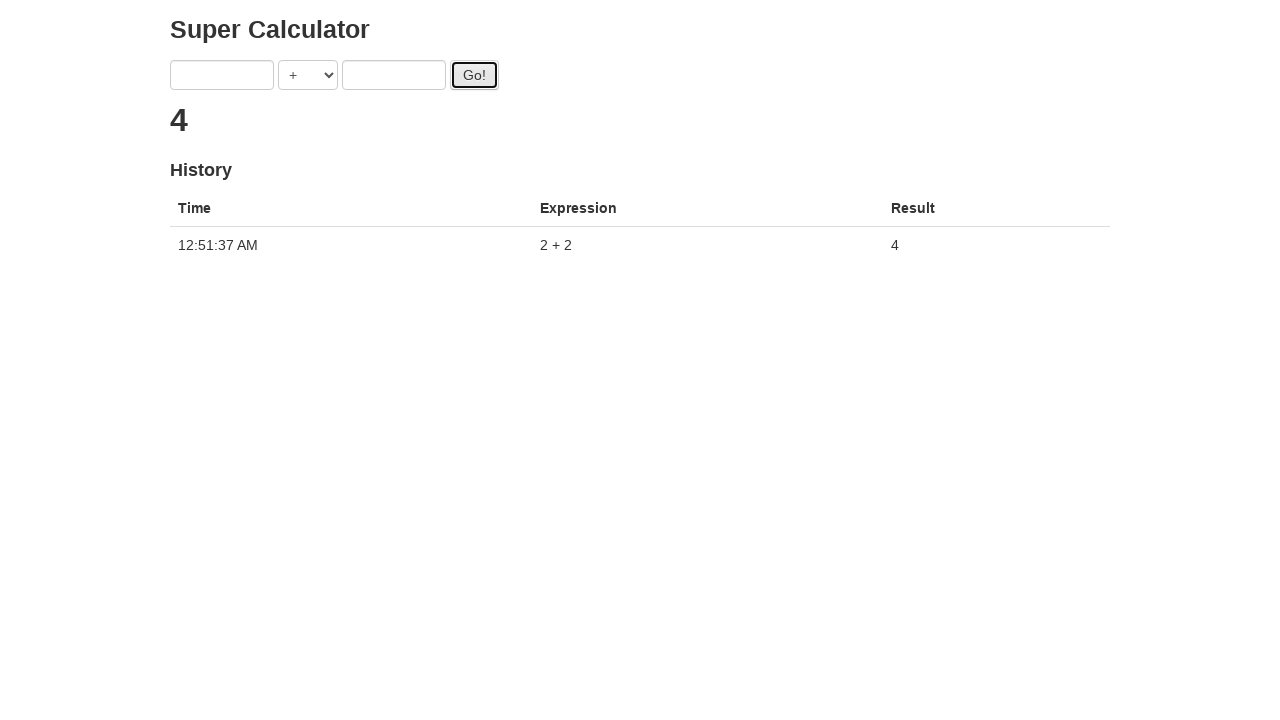

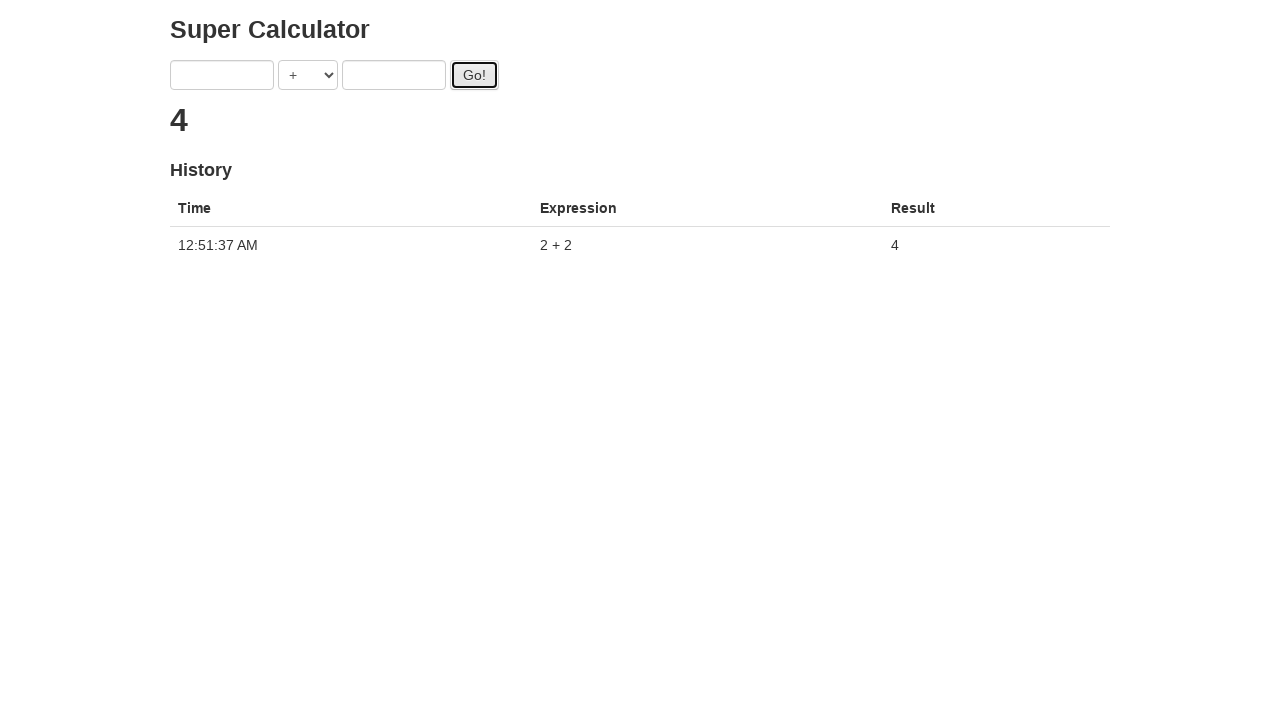